Navigates to GitHub homepage, then to a specific user profile page, and demonstrates browser navigation controls by going back

Starting URL: http://github.com

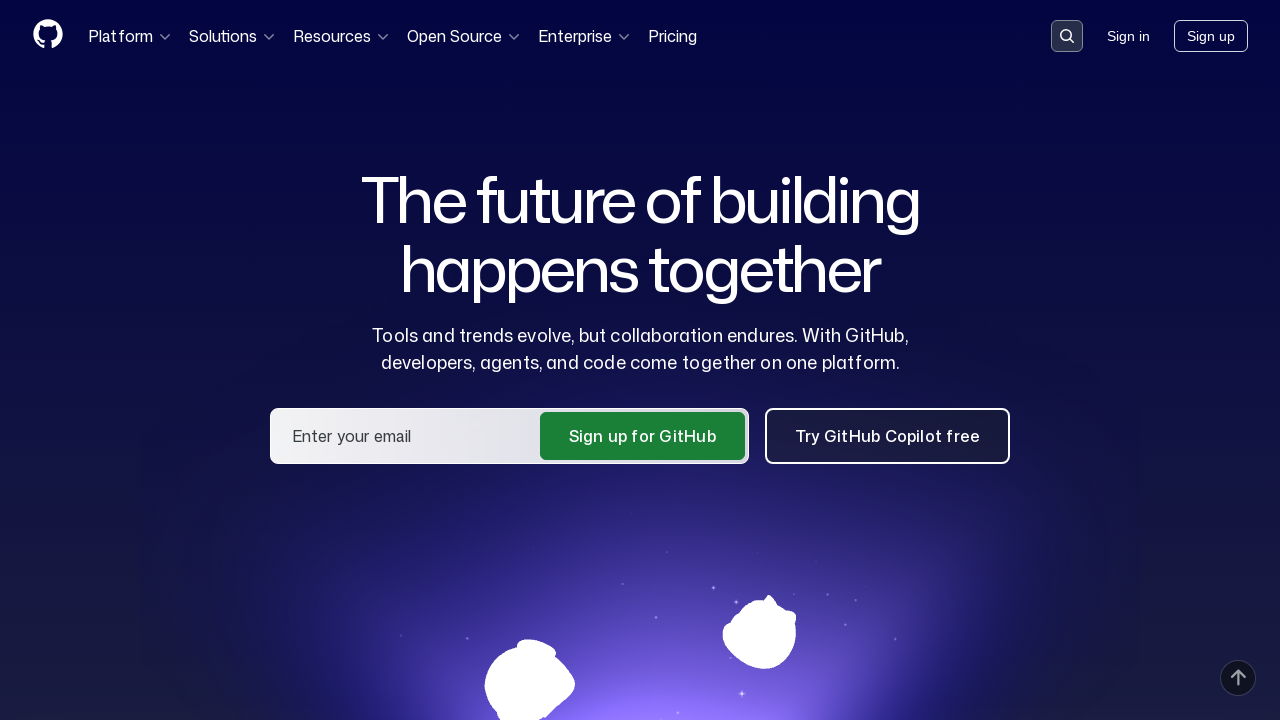

GitHub homepage loaded (network idle)
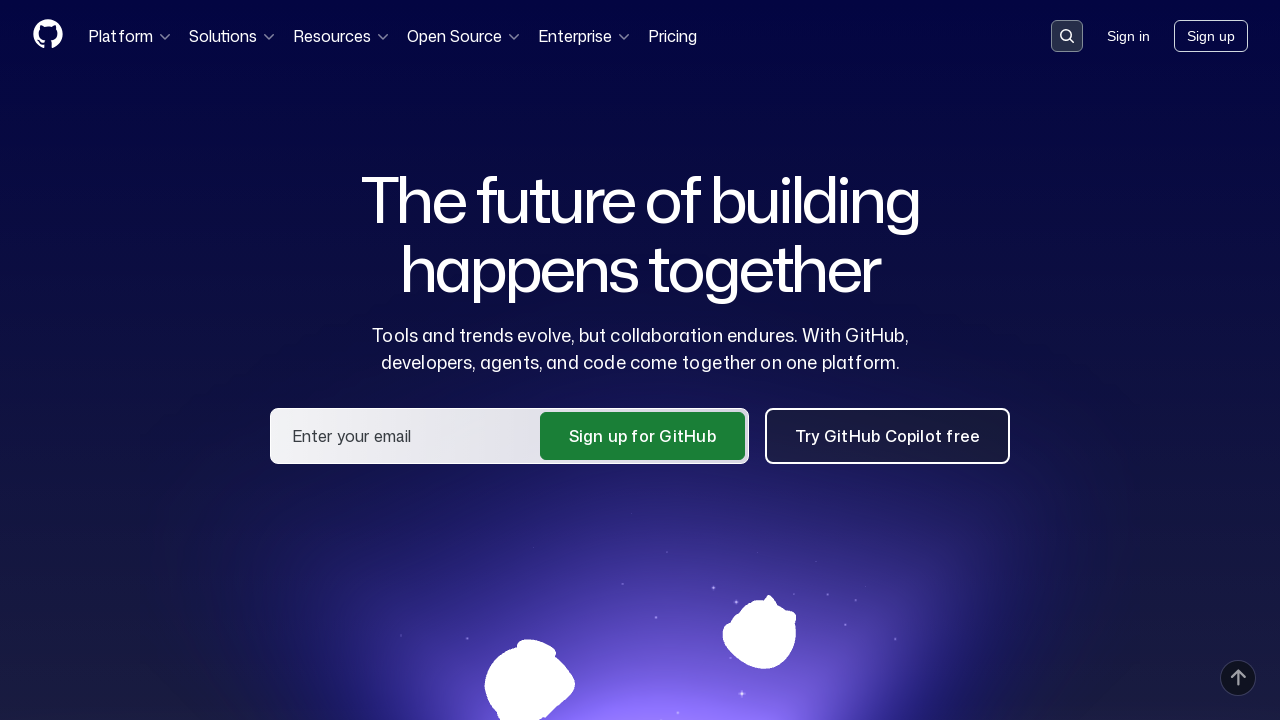

Navigated to user profile page (serdarcolak)
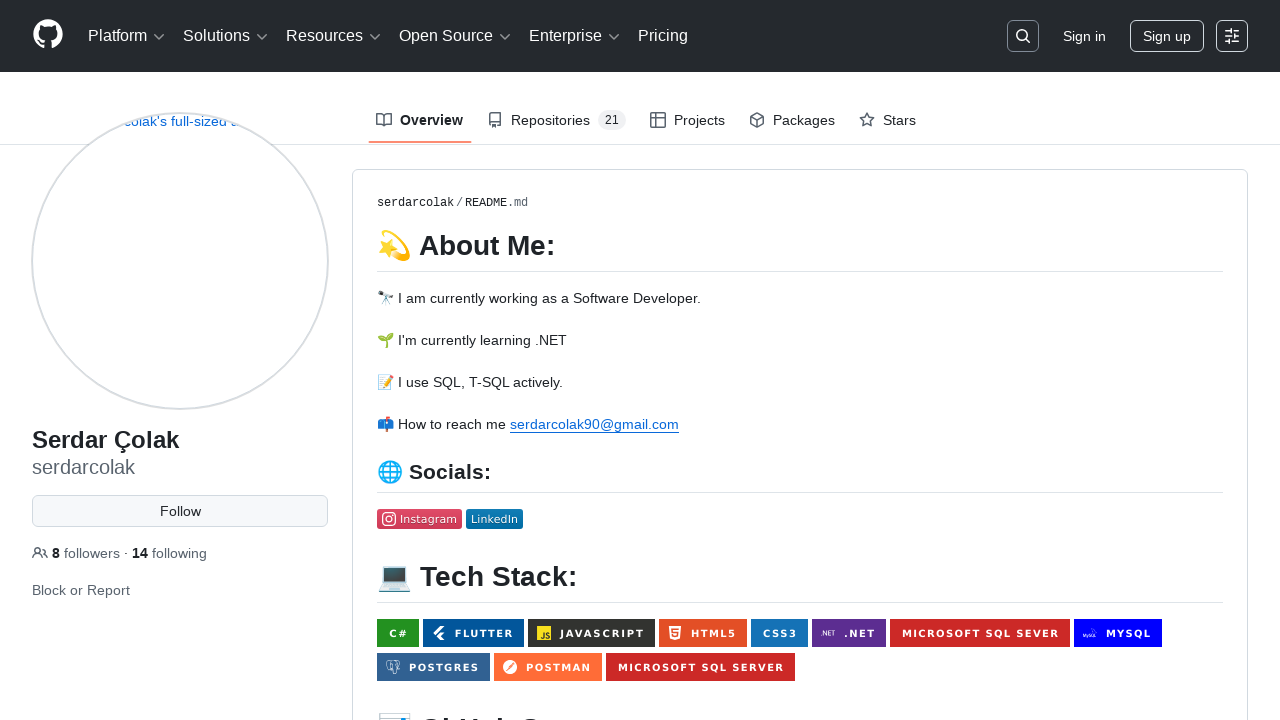

User profile page loaded (network idle)
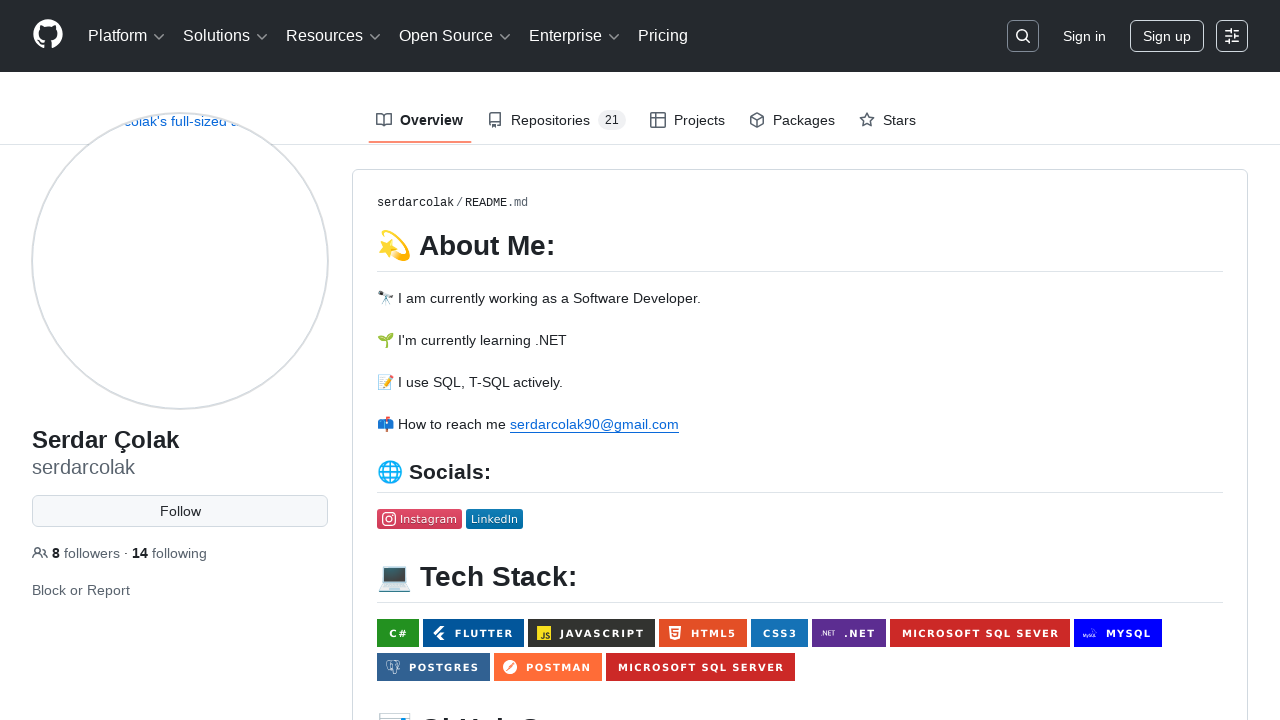

Navigated back to GitHub homepage
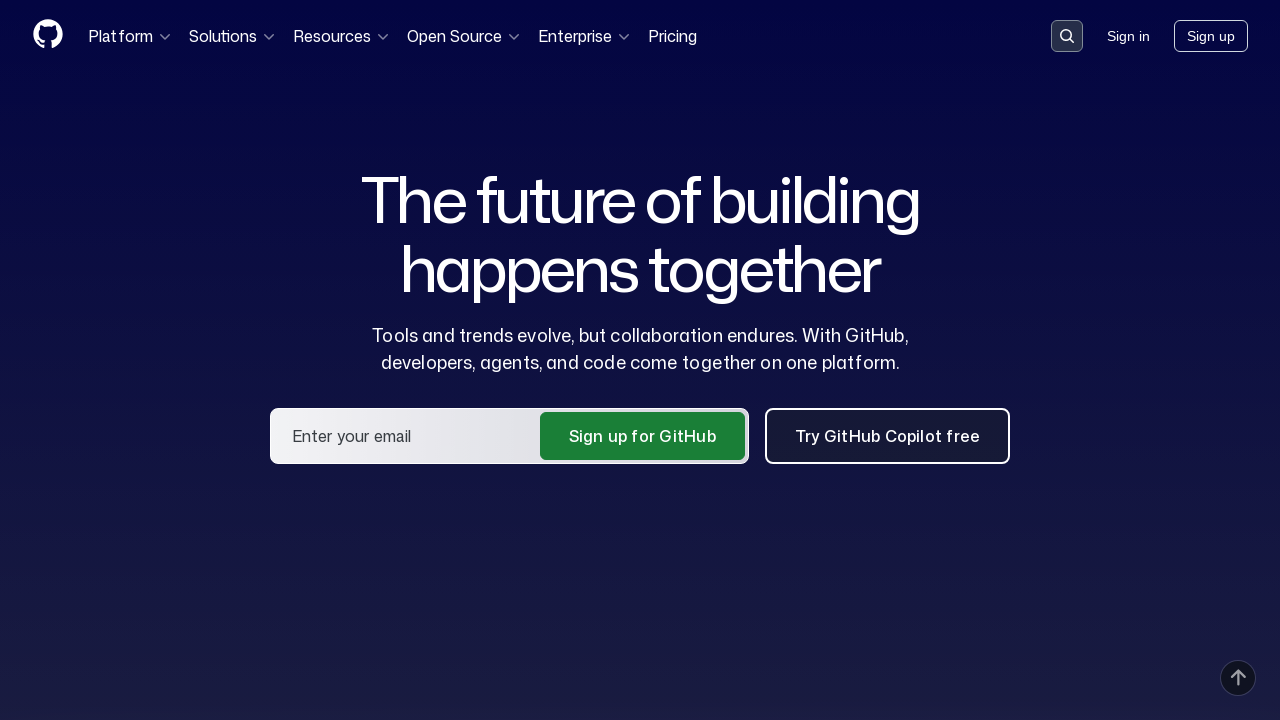

Homepage reloaded after back navigation (network idle)
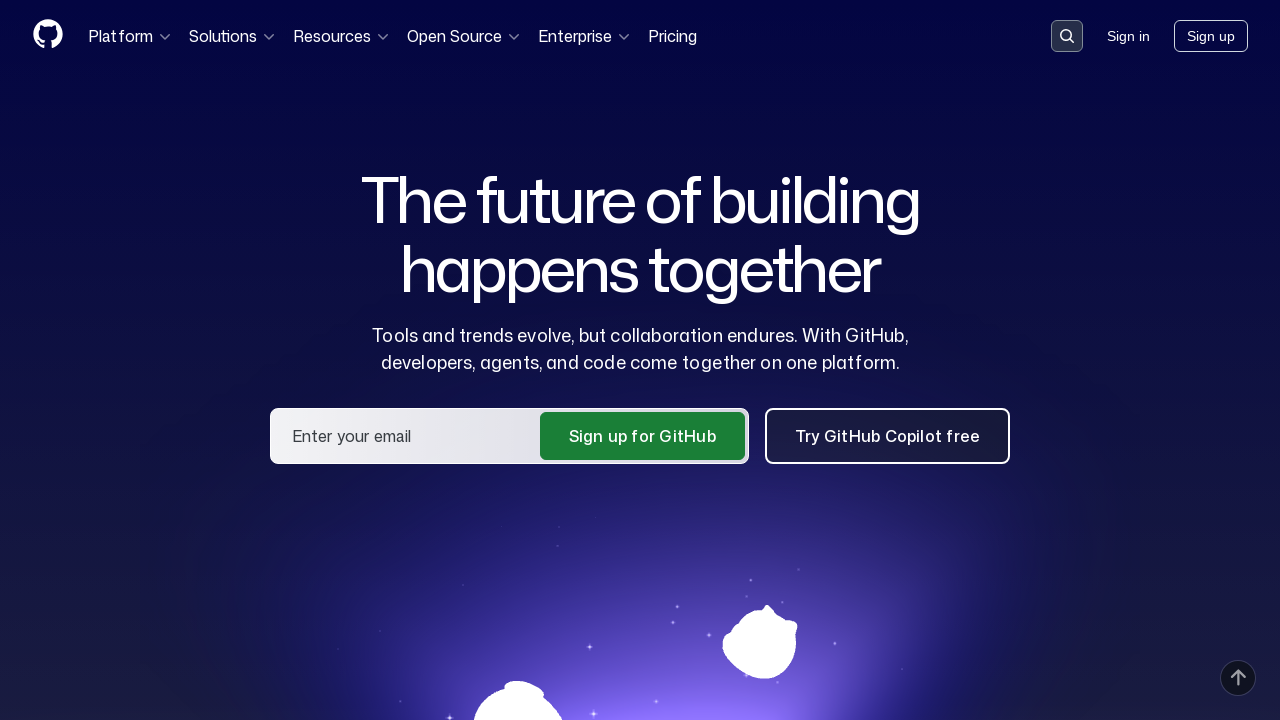

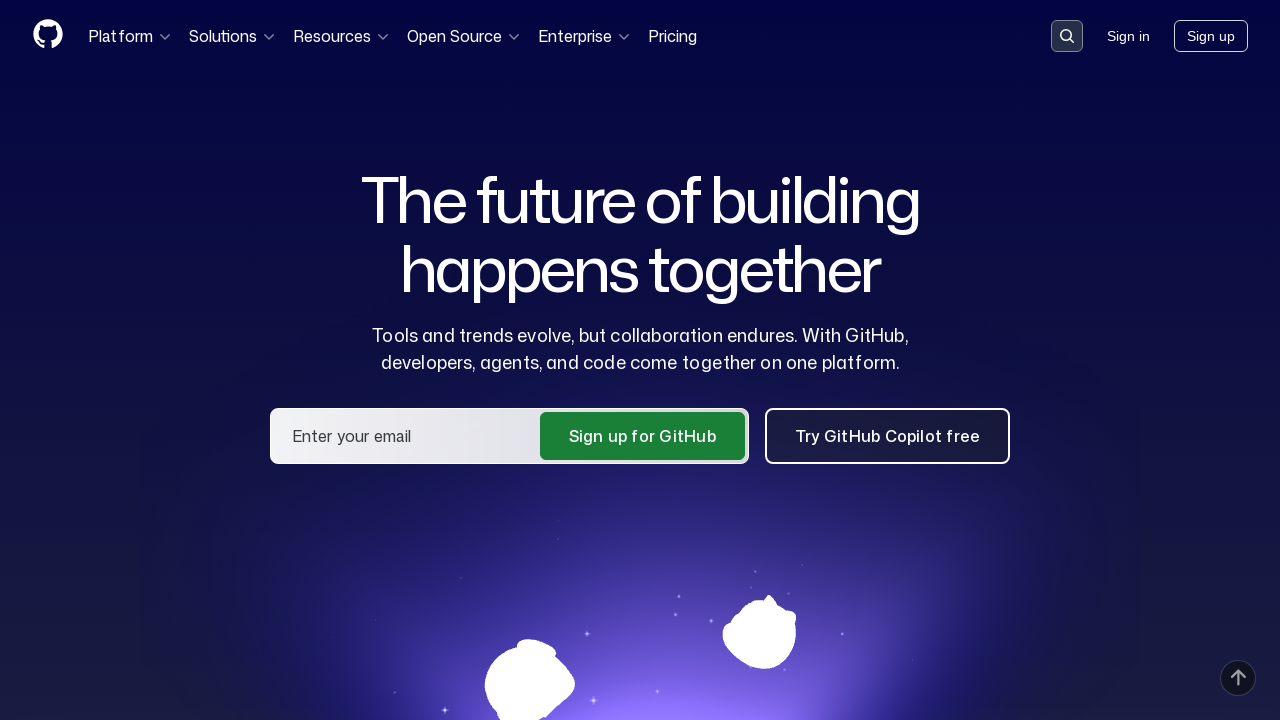